Navigates to Rediff homepage and validates that two specific images on the page are different by comparing their elements

Starting URL: https://www.rediff.com/

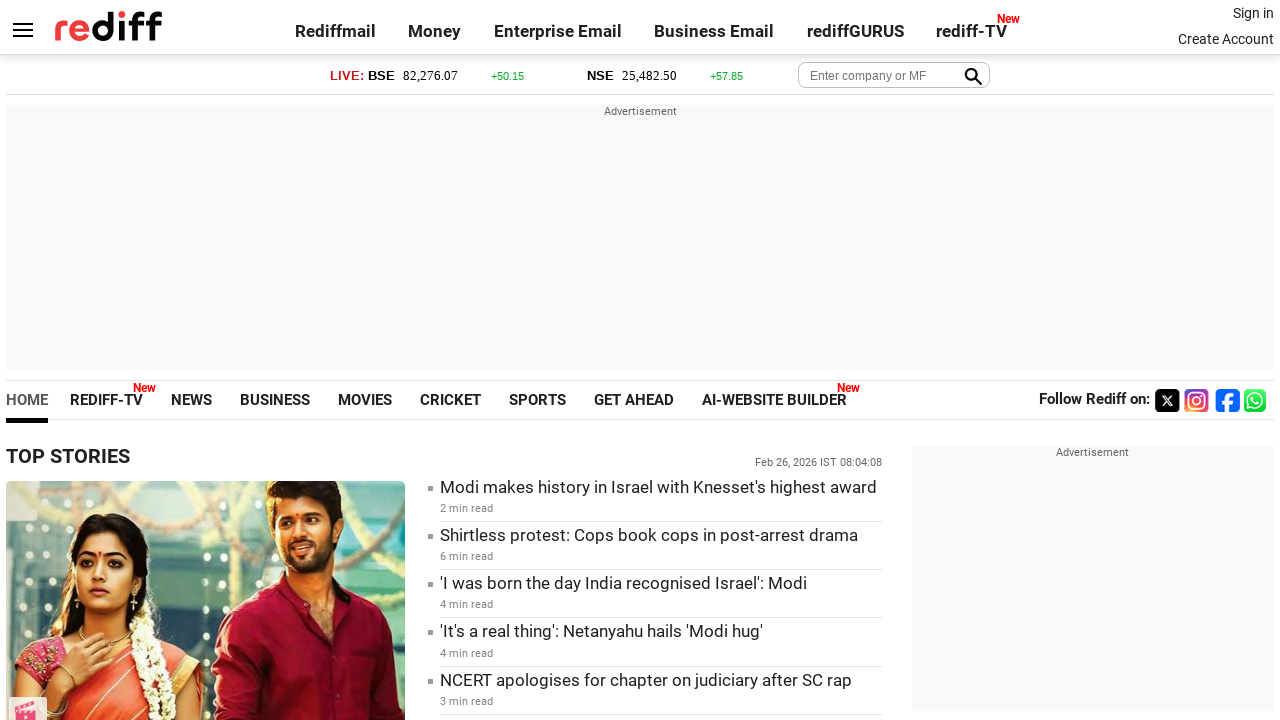

Navigated to Rediff homepage
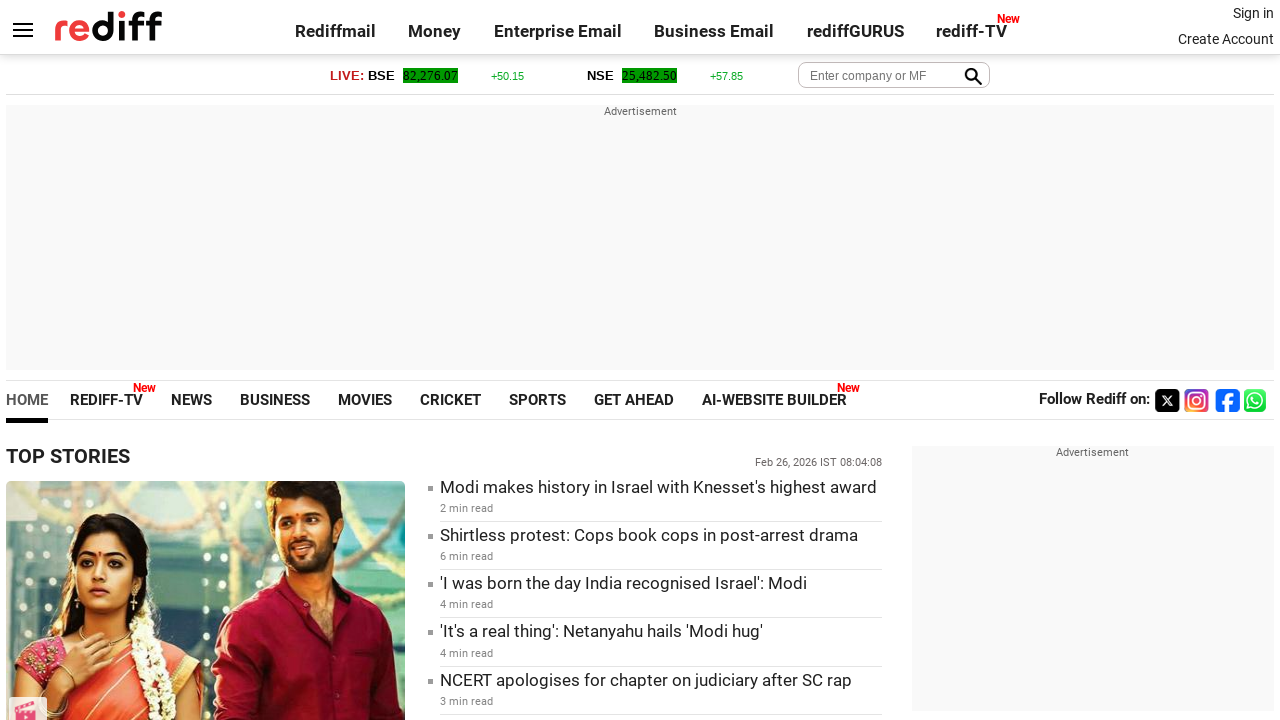

Waited for images to load on the page
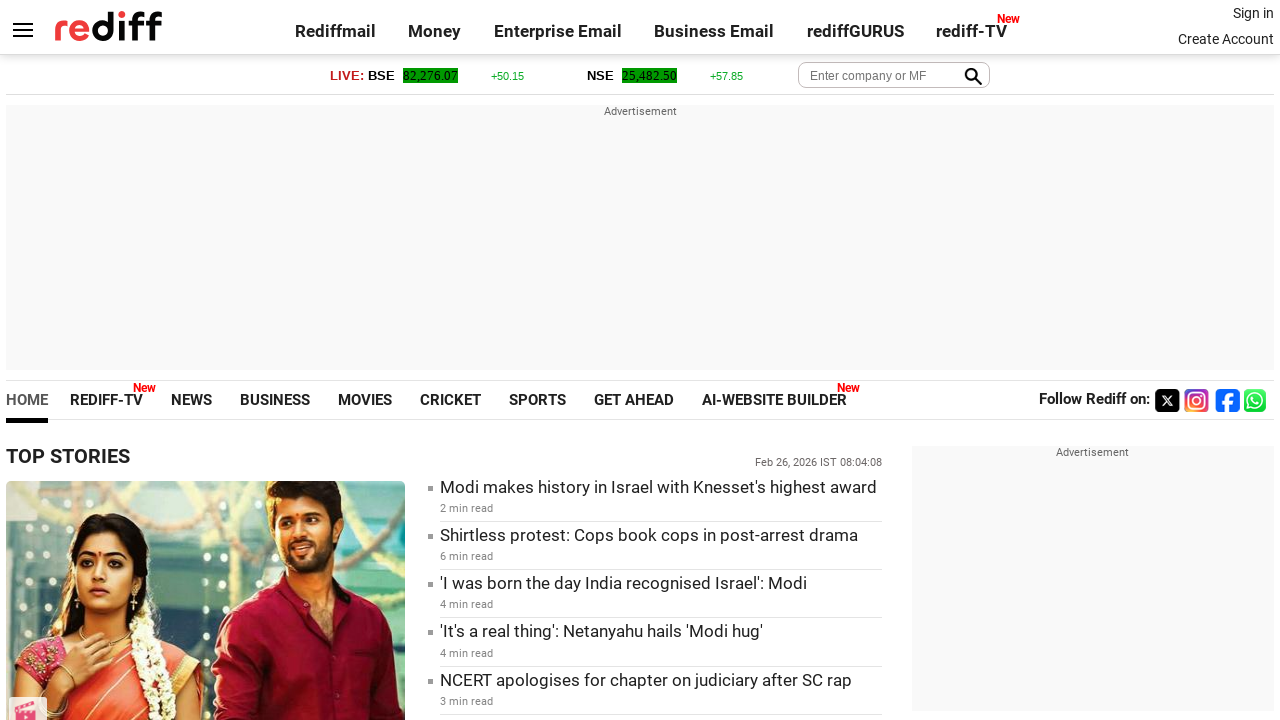

Retrieved all images on page - Total: 101
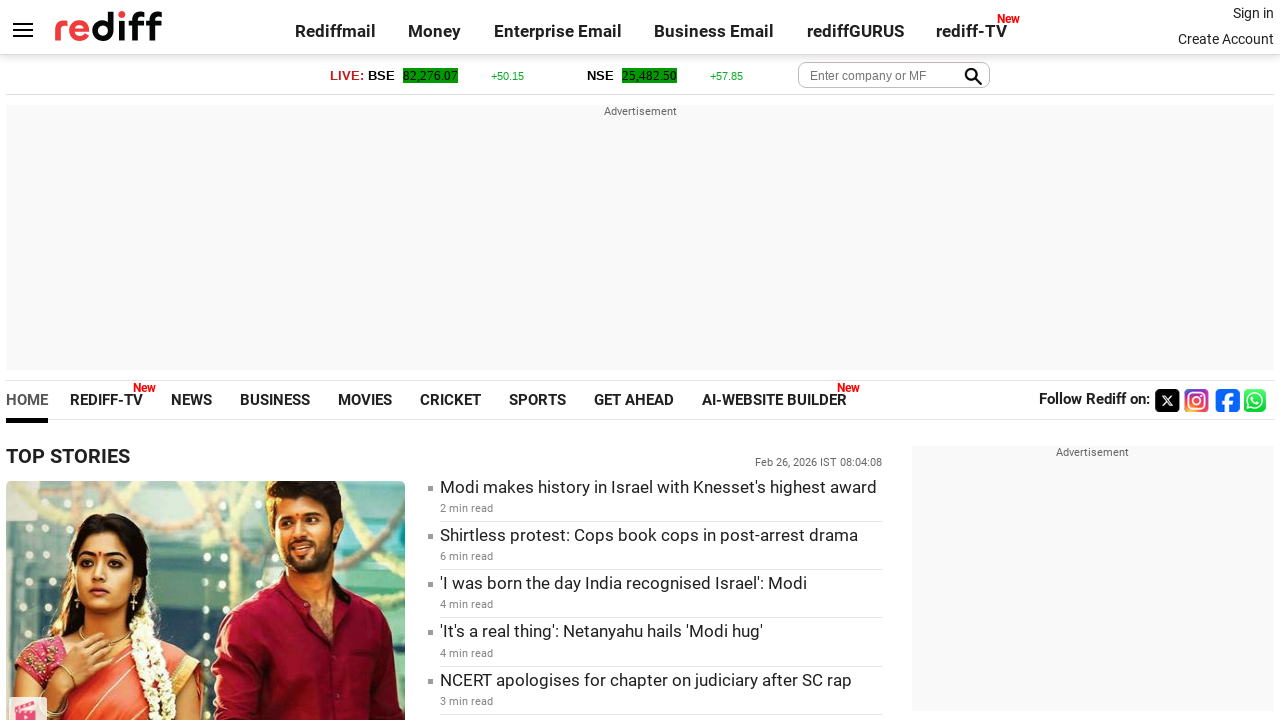

Located first image in div.image selector
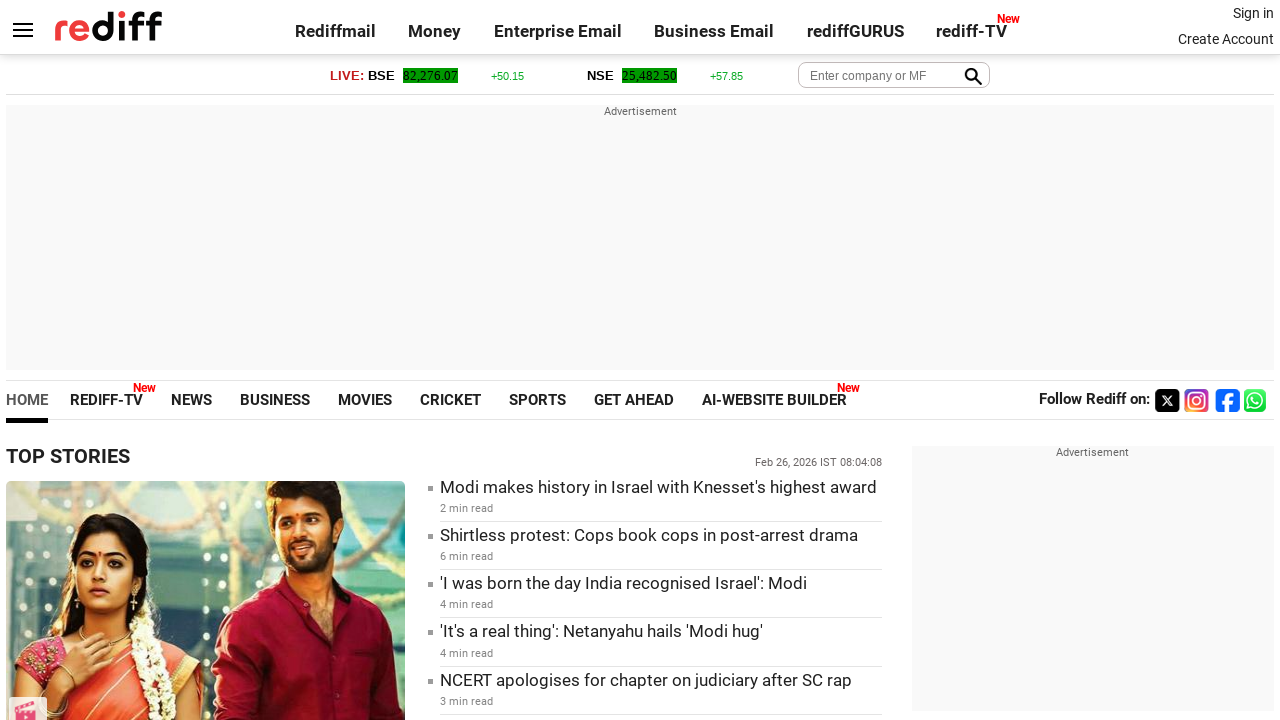

Located second image in div.bigstory selector
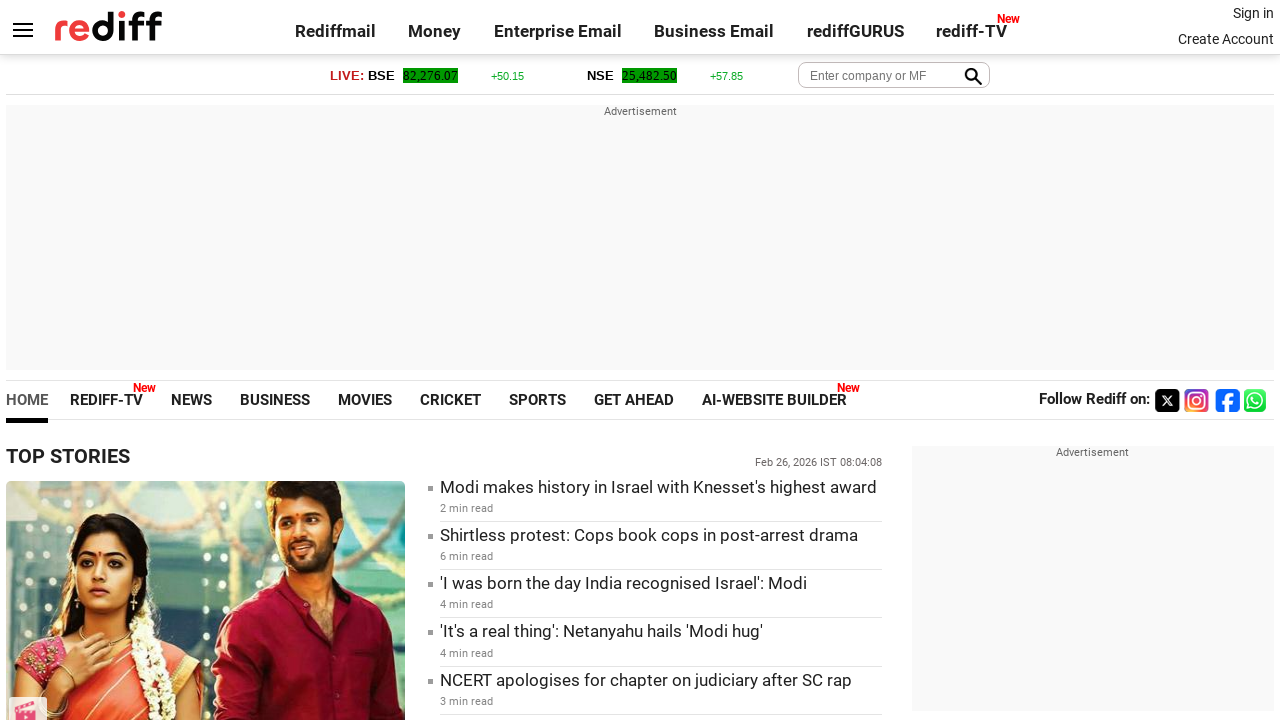

Image validation failed: Could not find one or both images
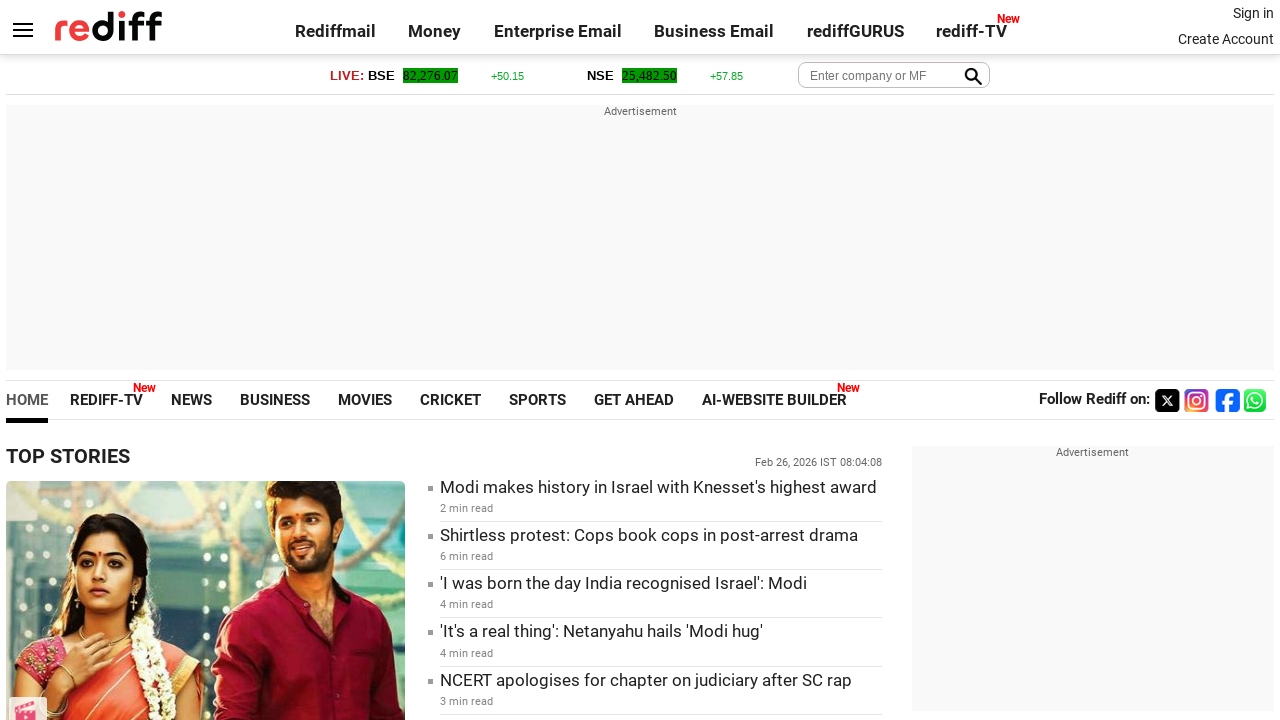

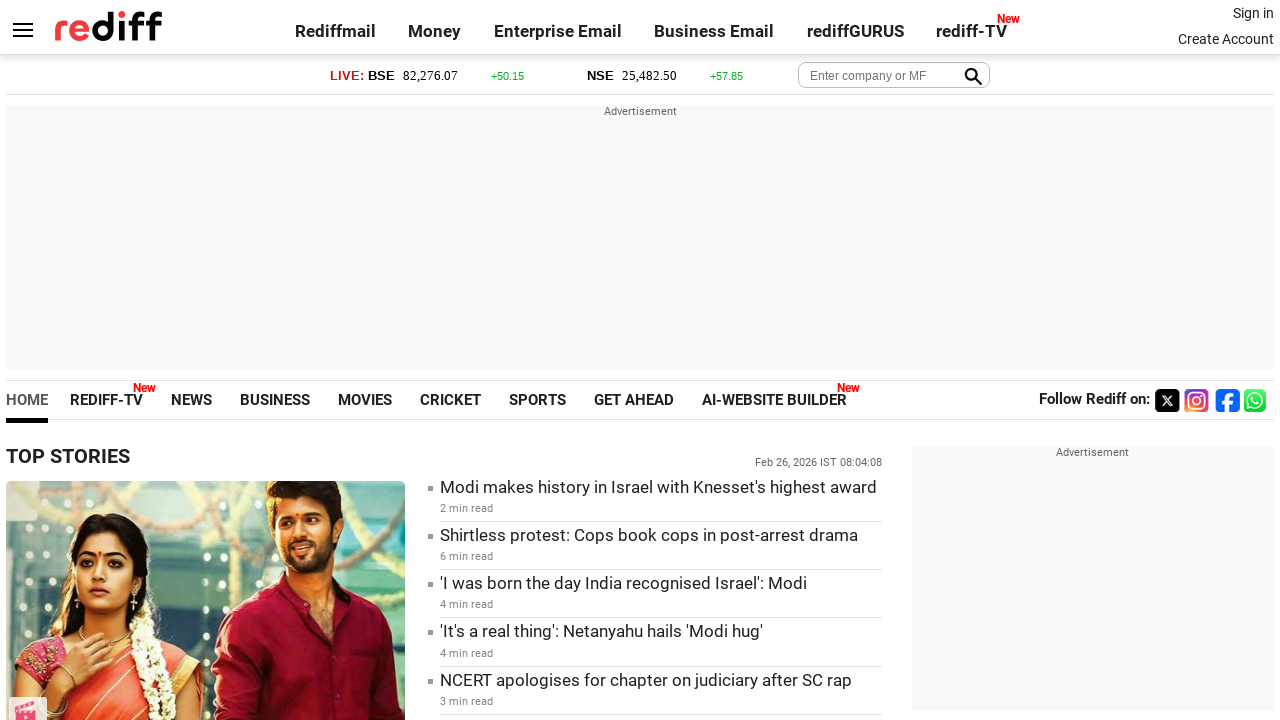